Tests interaction with web elements inside iframes, including clicking a button in a simple iframe and clicking a button inside nested iframes (iframe within iframe).

Starting URL: https://leafground.com/frame.xhtml

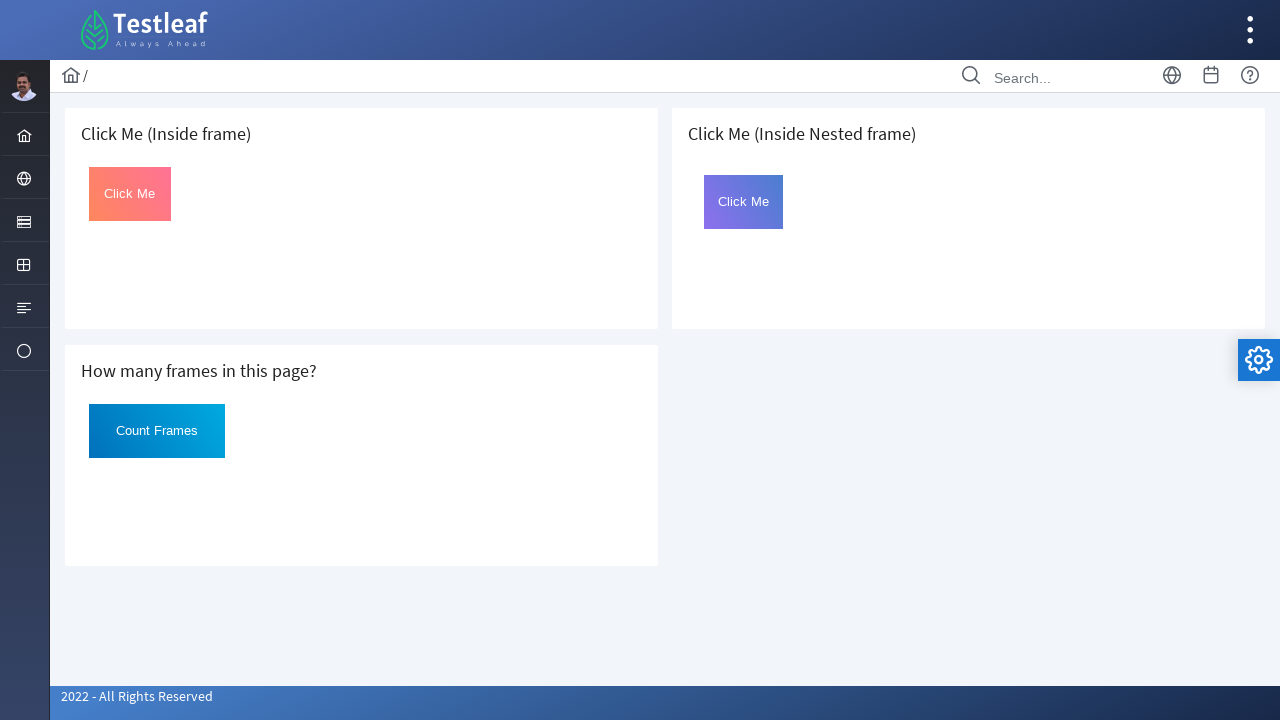

Clicked button in simple iframe at (130, 194) on button#Click
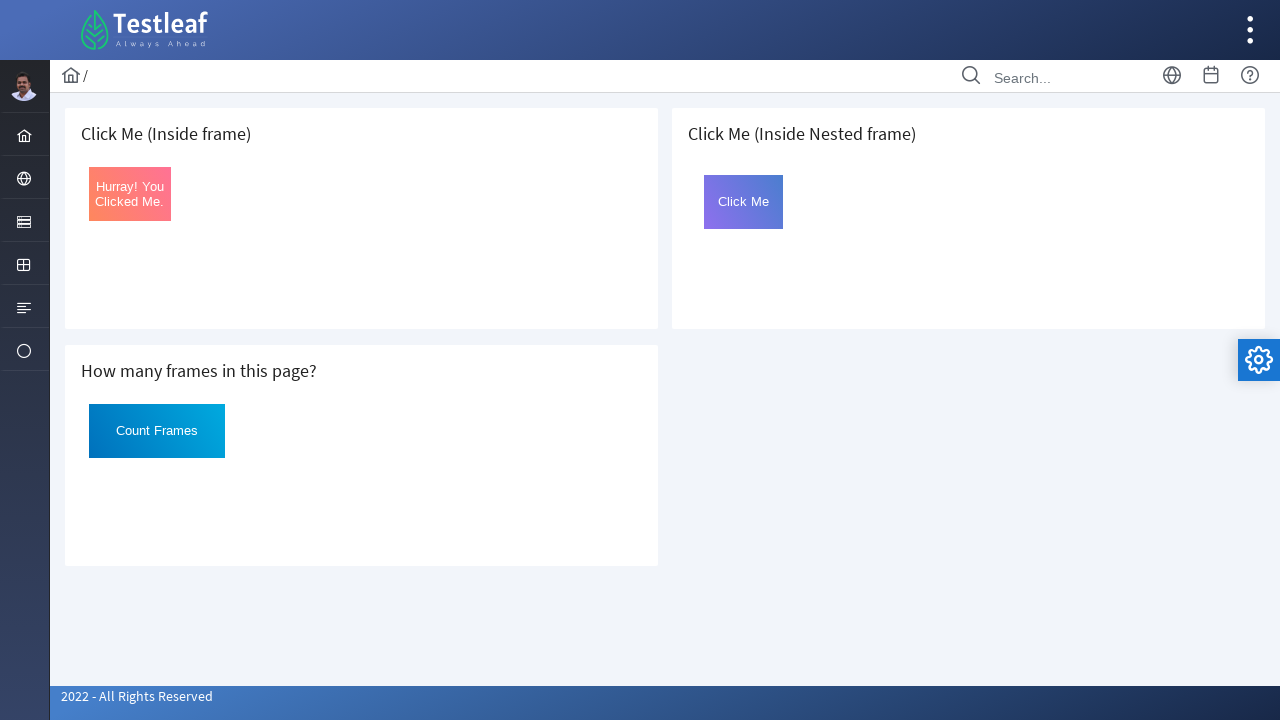

Waited 3 seconds for action to complete
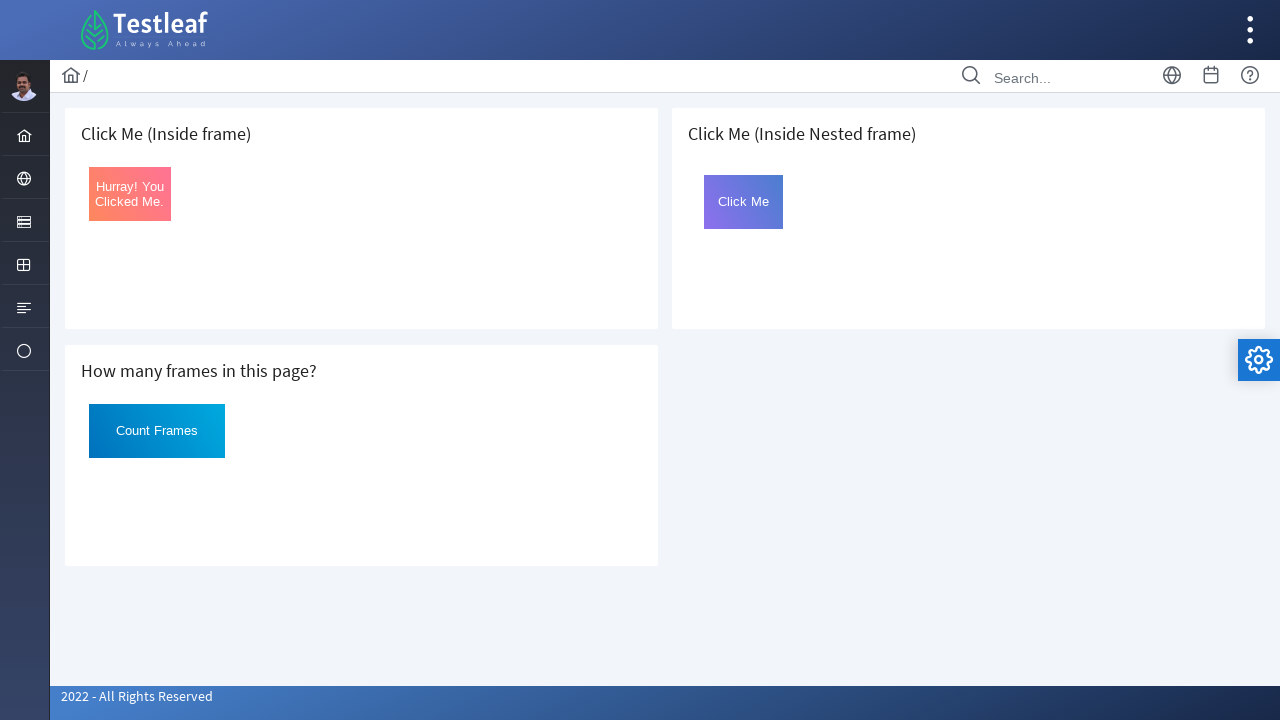

Located card containing nested frame
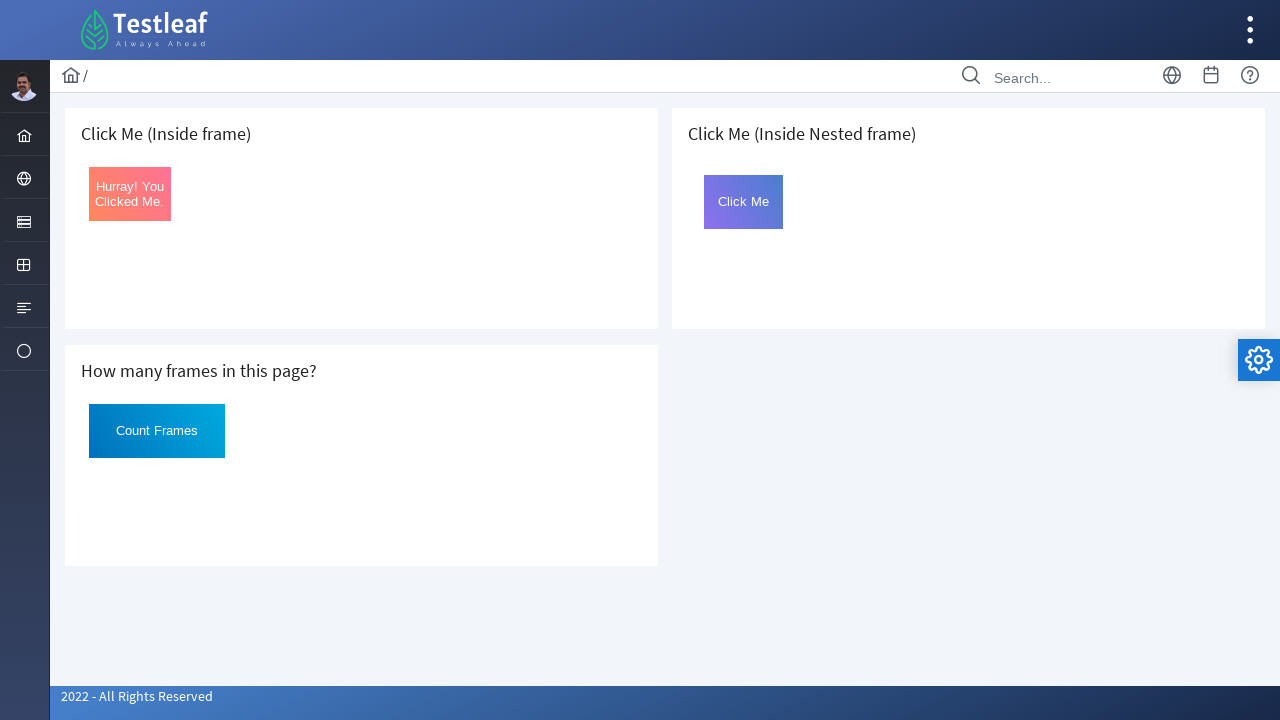

Located outer iframe
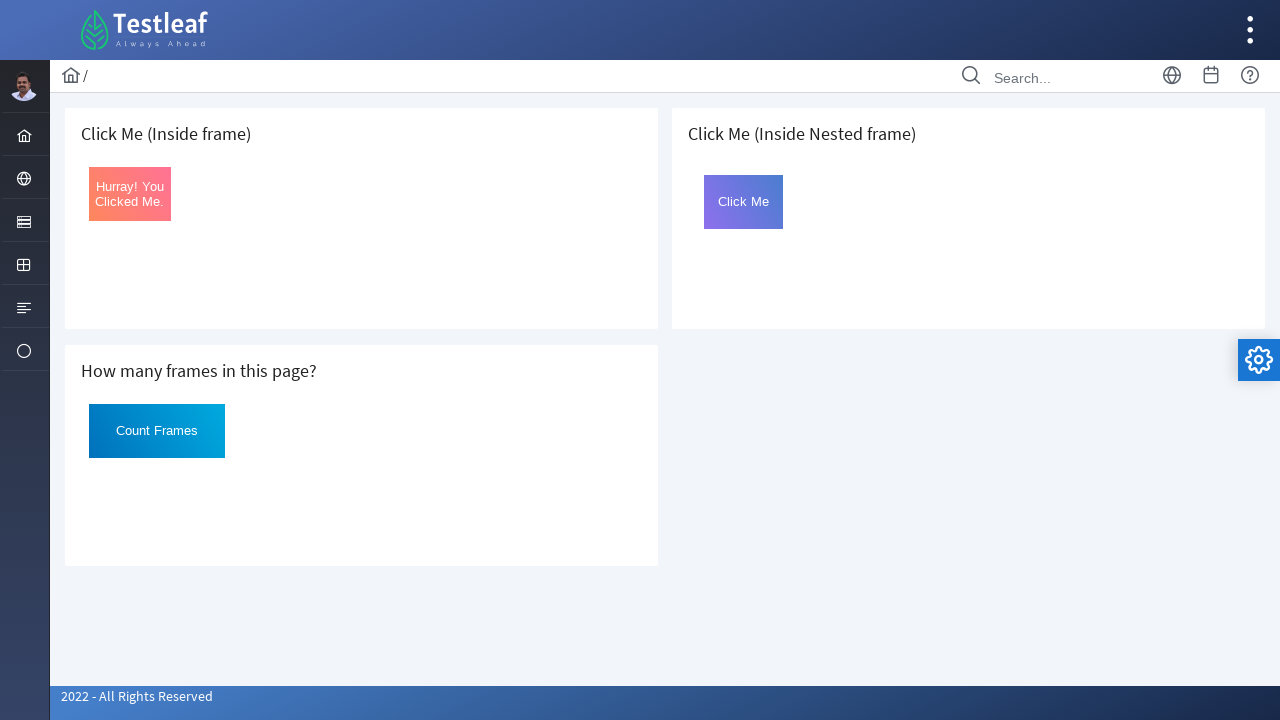

Located inner iframe within nested structure
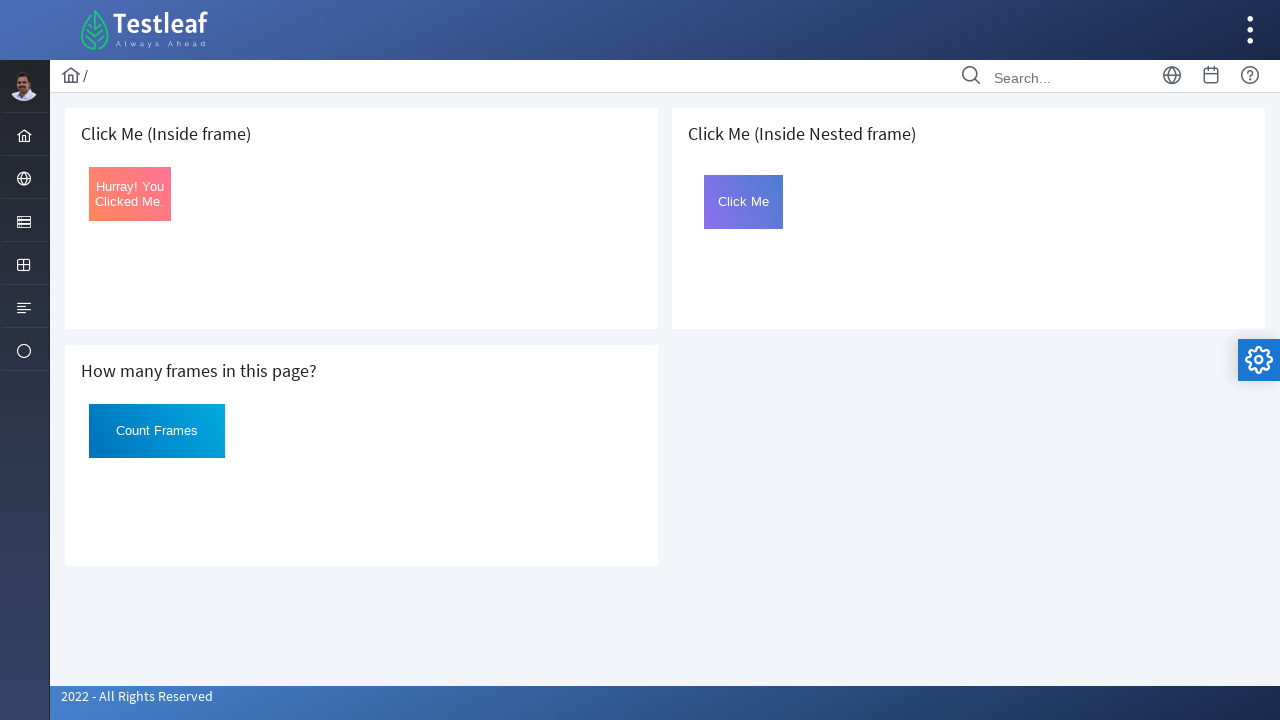

Clicked button inside nested iframe at (744, 202) on .card >> internal:has-text="Inside Nested frame"i >> iframe >> internal:control=
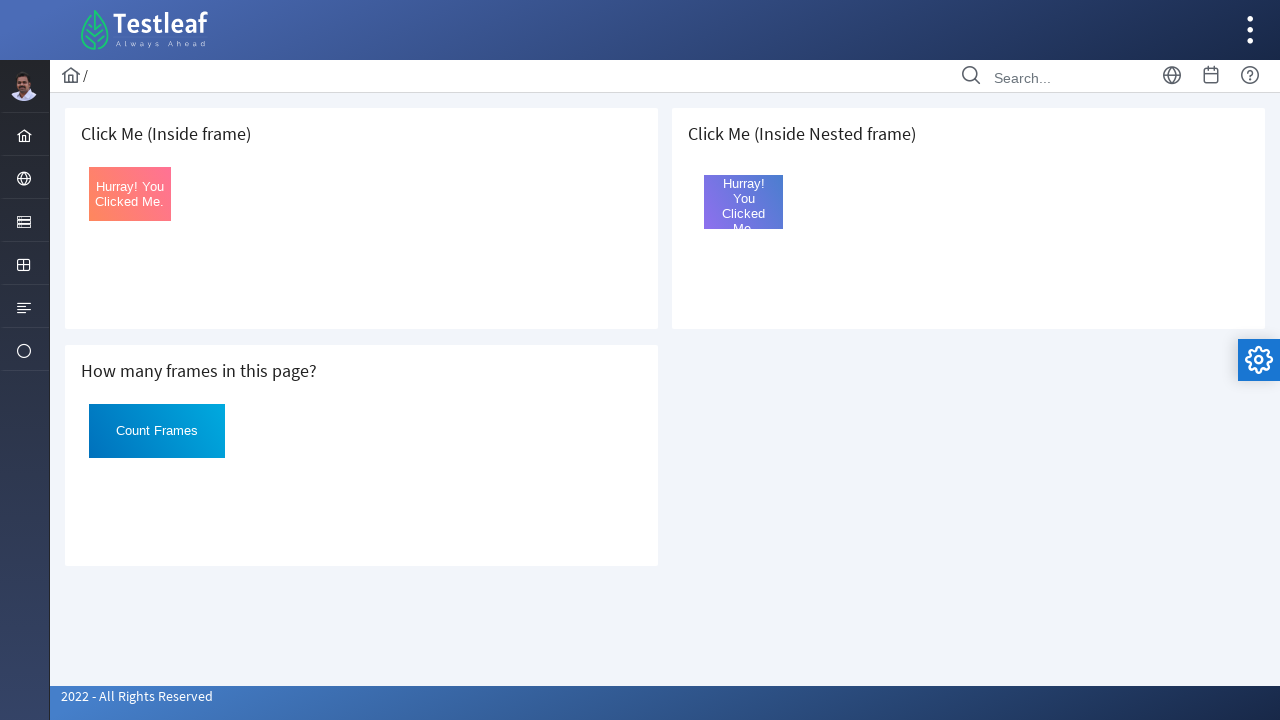

Waited 3 seconds for nested iframe action to complete
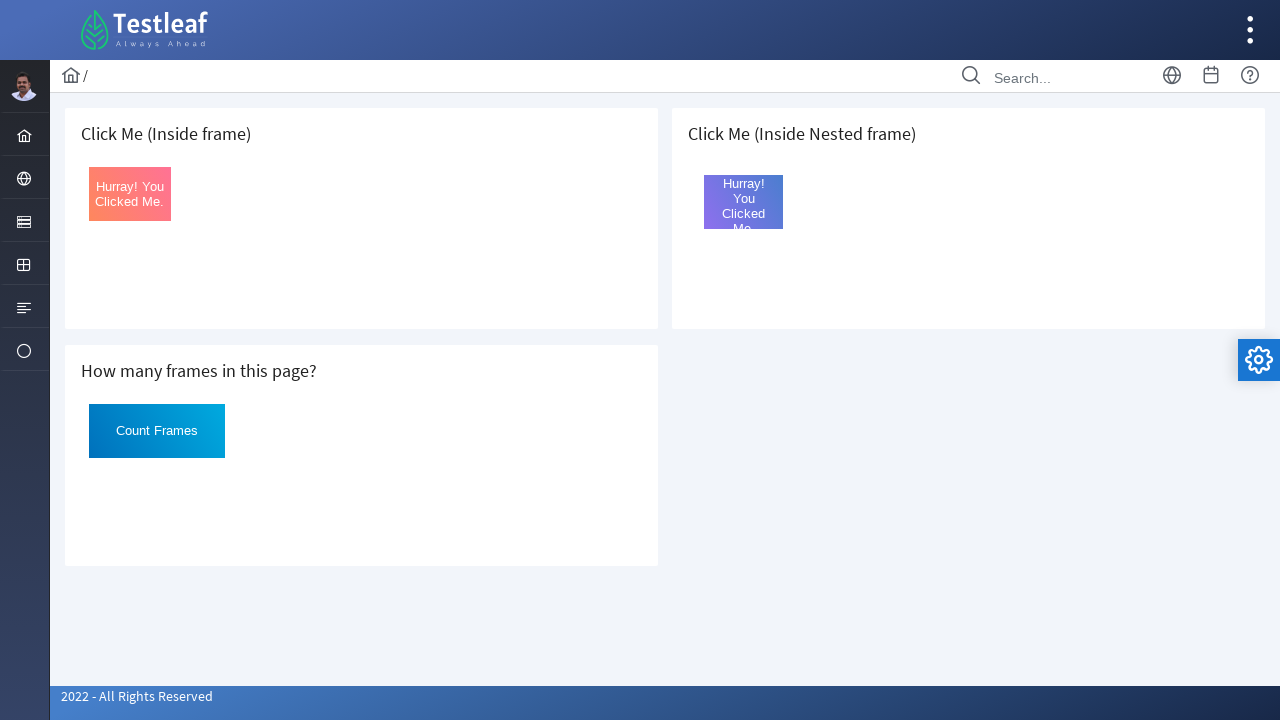

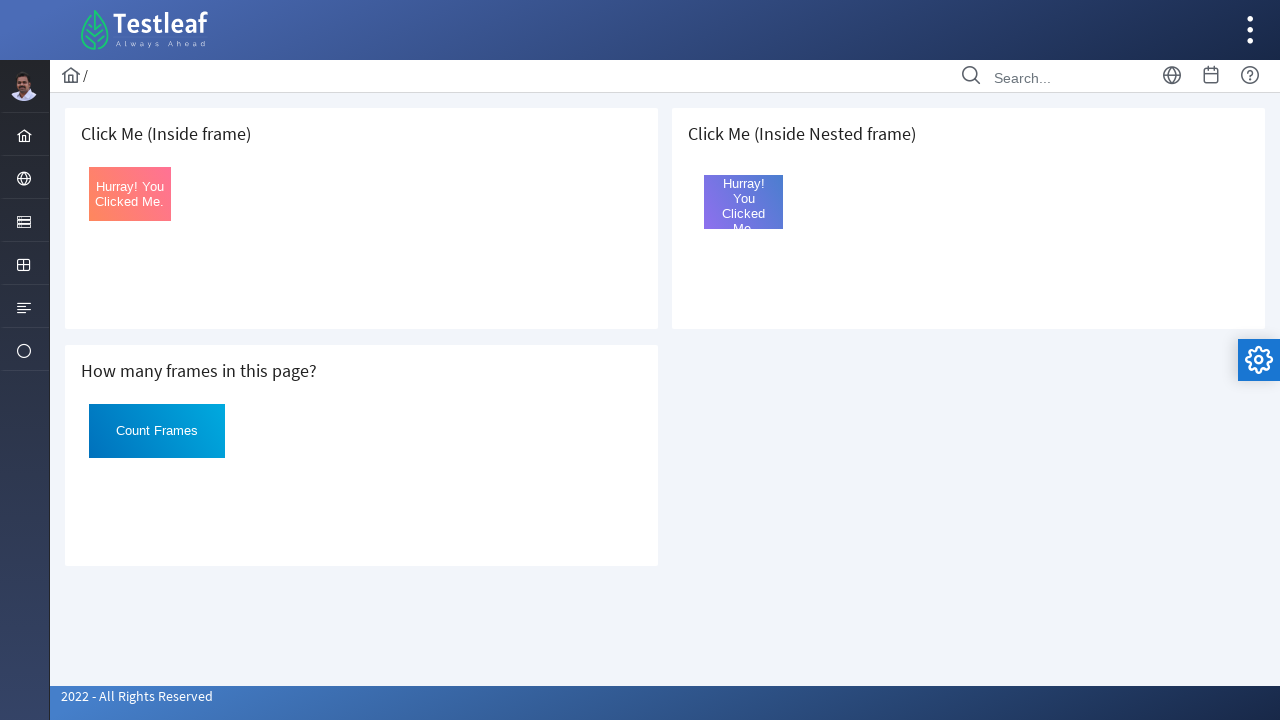